Tests text box form by filling in user information (name, email, addresses) and verifying the displayed output

Starting URL: https://demoqa.com/text-box

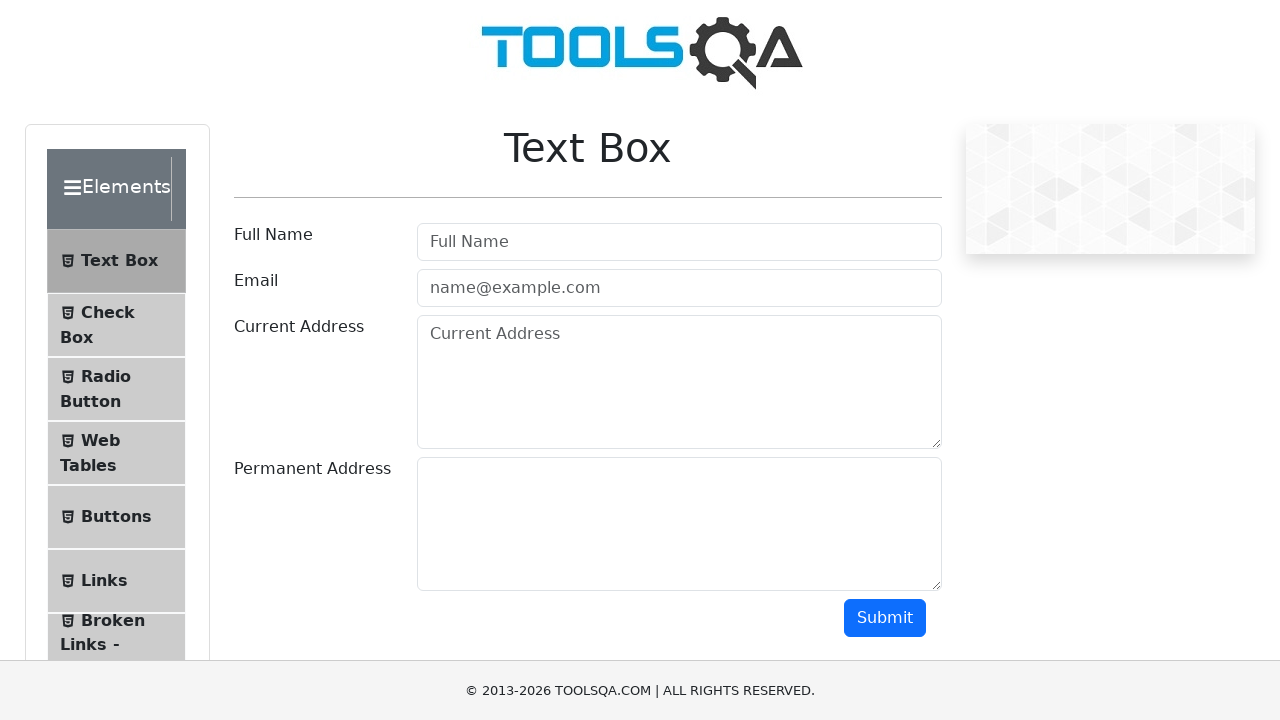

Filled userName field with 'test' on #userName
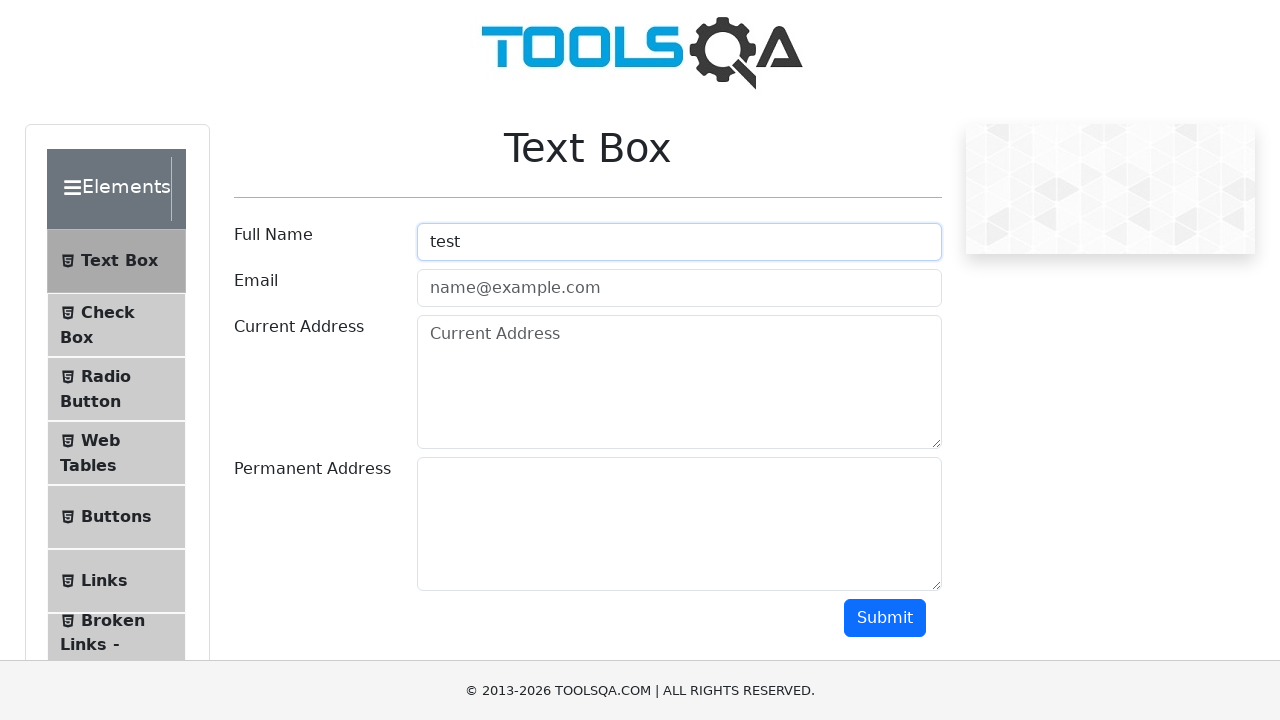

Filled userEmail field with 'test@test.com' on #userEmail
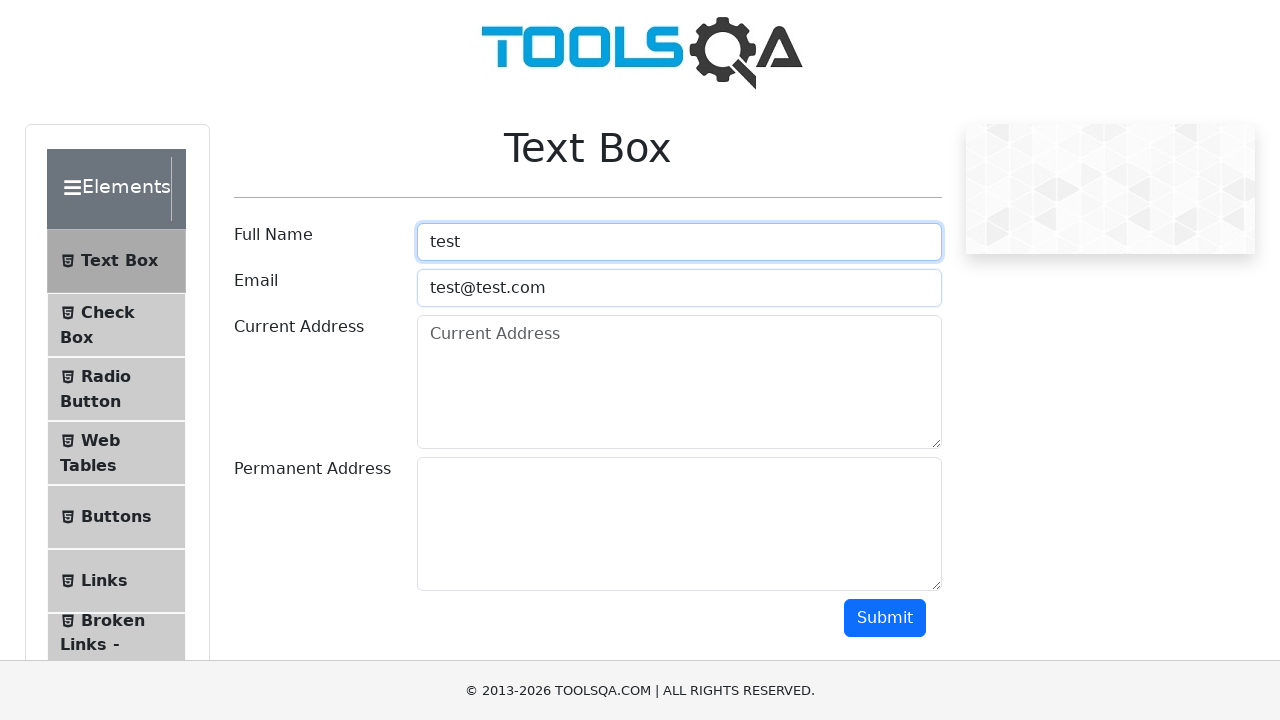

Filled currentAddress field with 'test current address' on #currentAddress
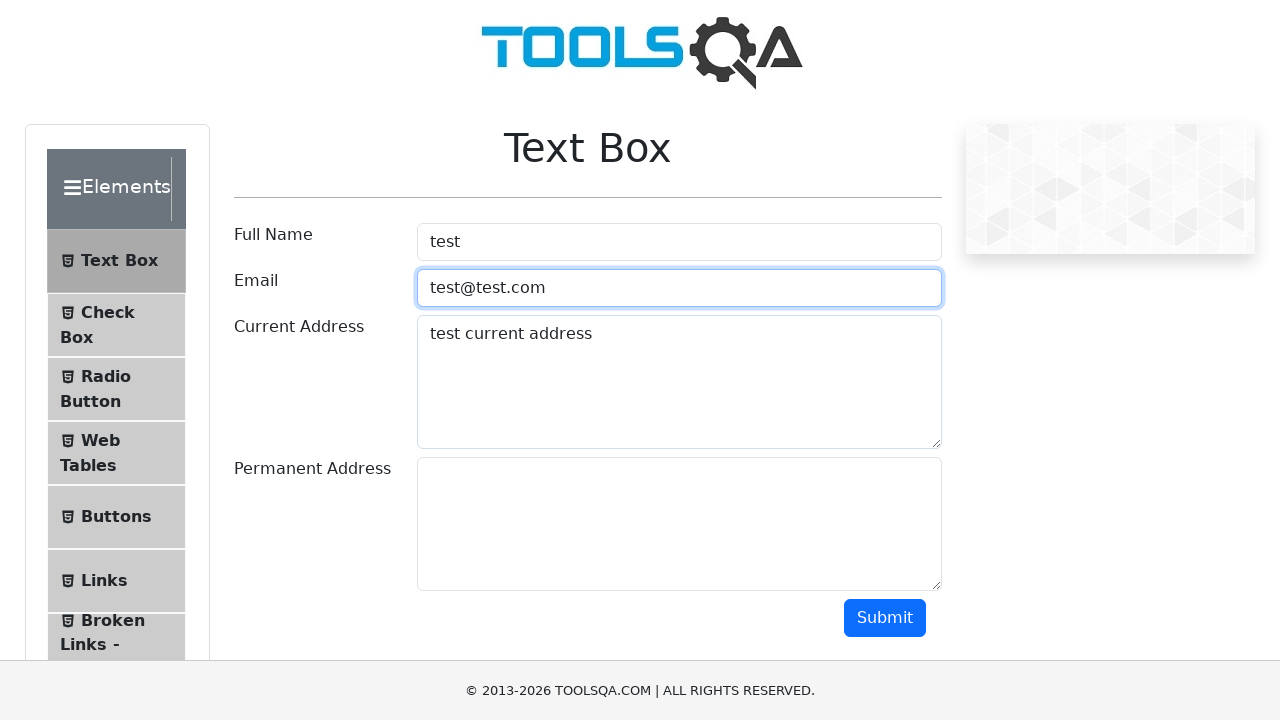

Filled permanentAddress field with 'test permanent address' on #permanentAddress
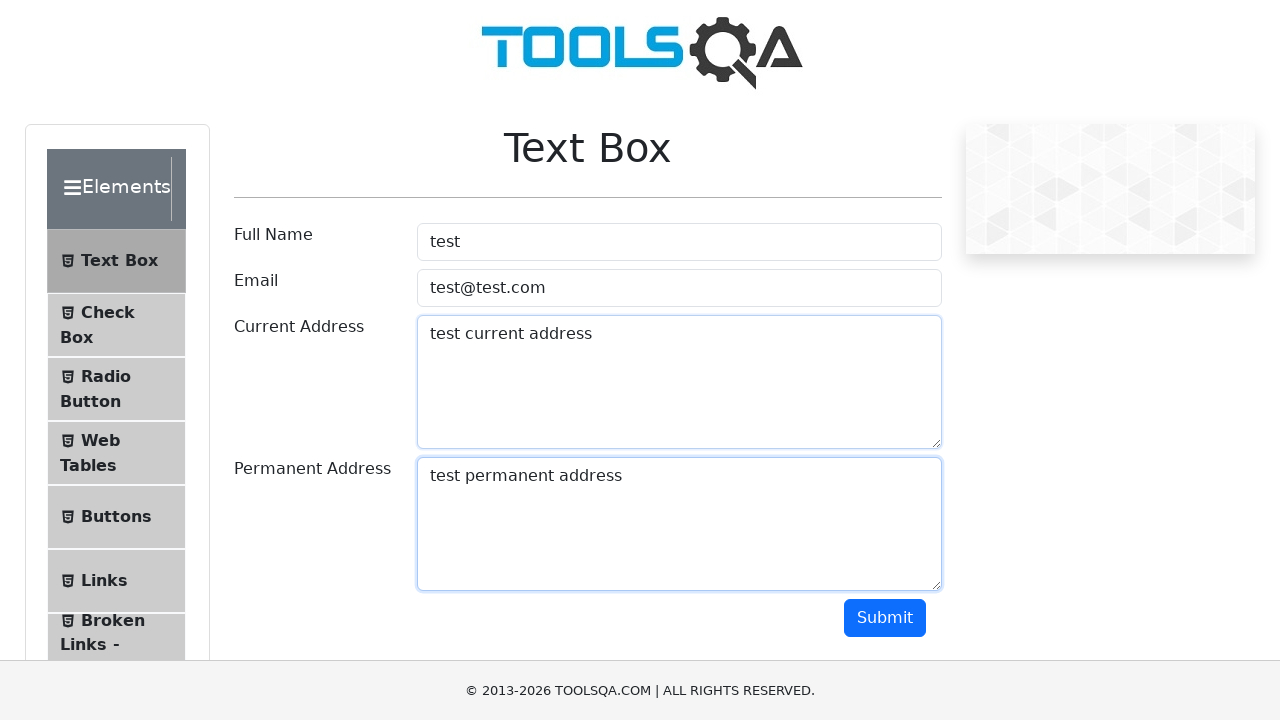

Clicked submit button to submit the form at (885, 618) on #submit
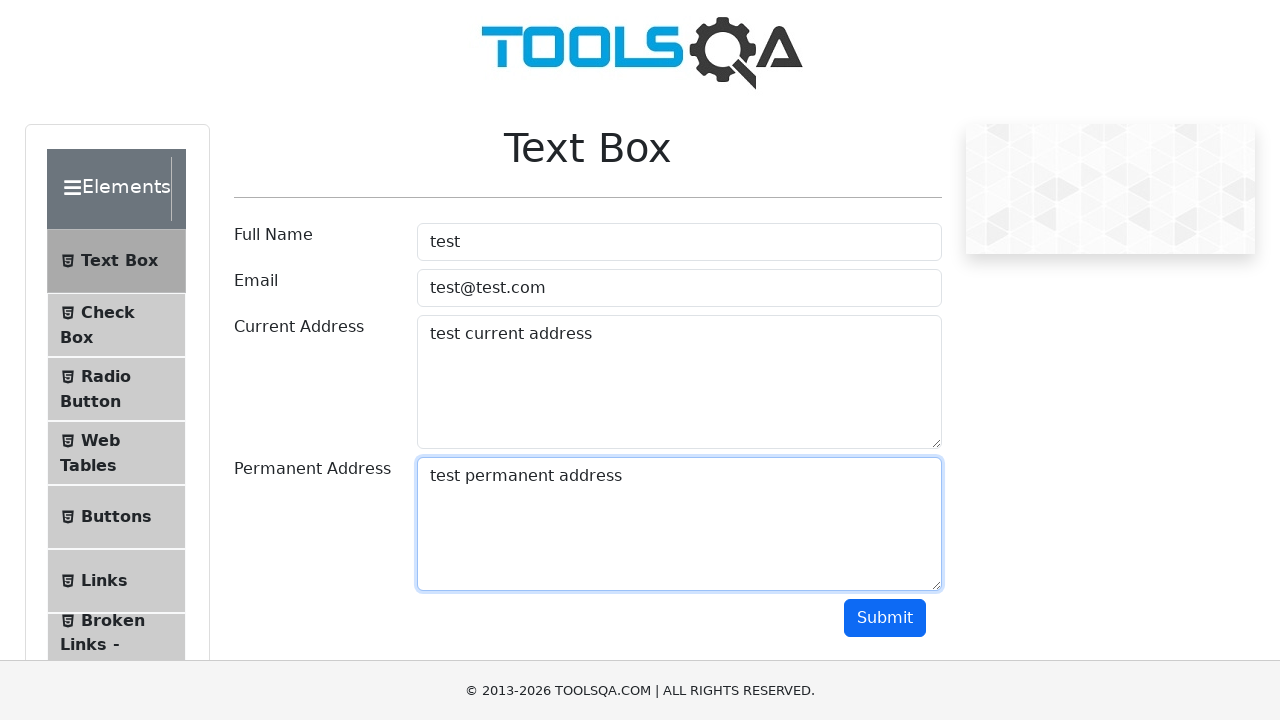

Form output appeared on page
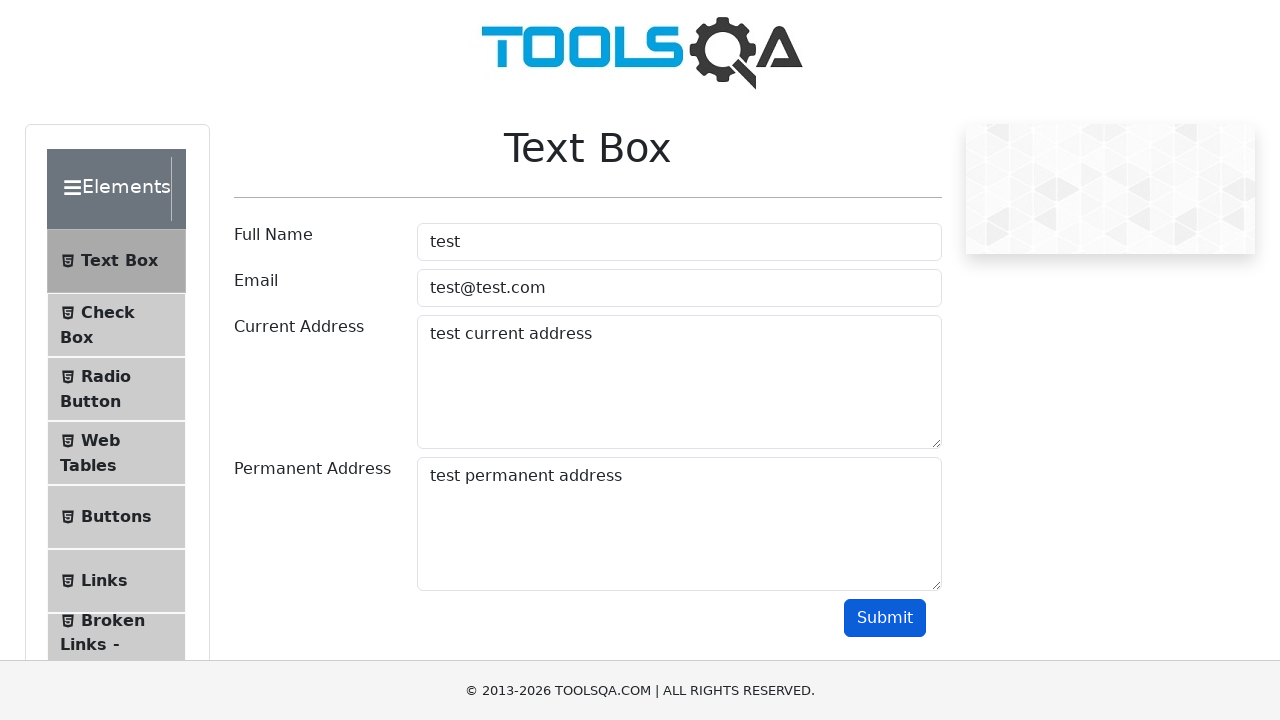

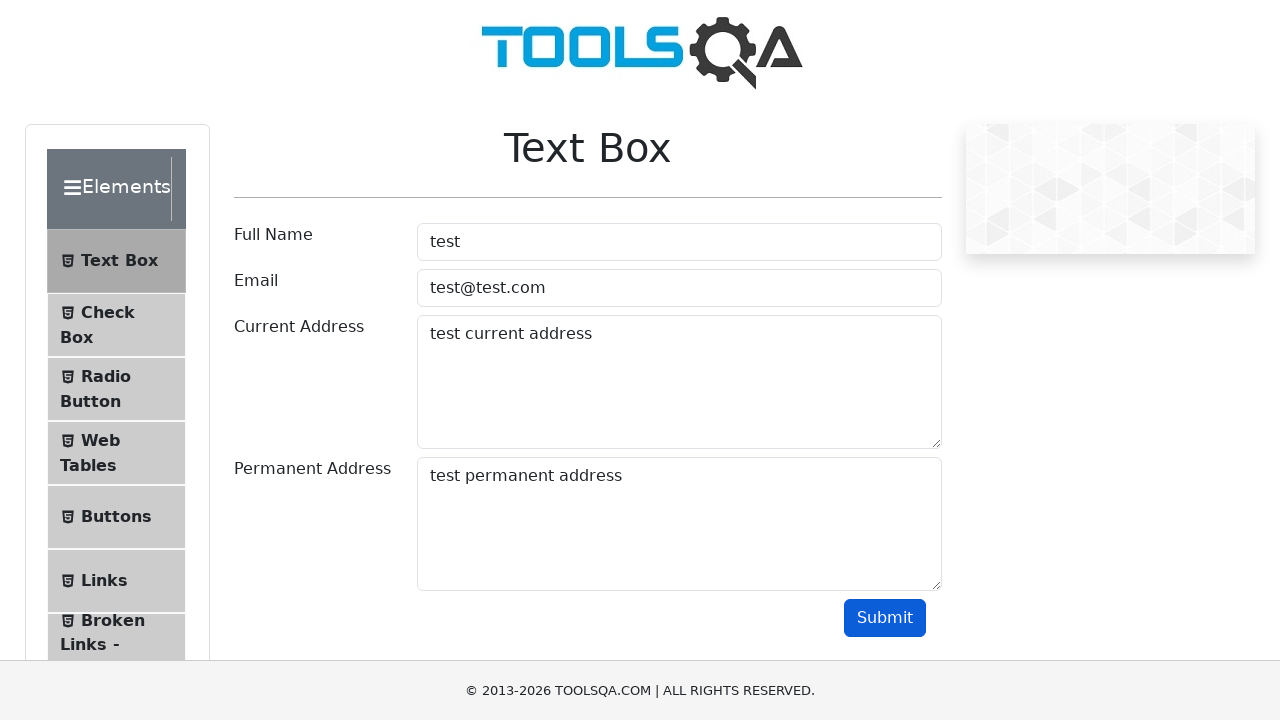